Tests JavaScript confirmation alert handling by clicking a button to trigger an alert, reading its text, and accepting it

Starting URL: https://v1.training-support.net/selenium/javascript-alerts

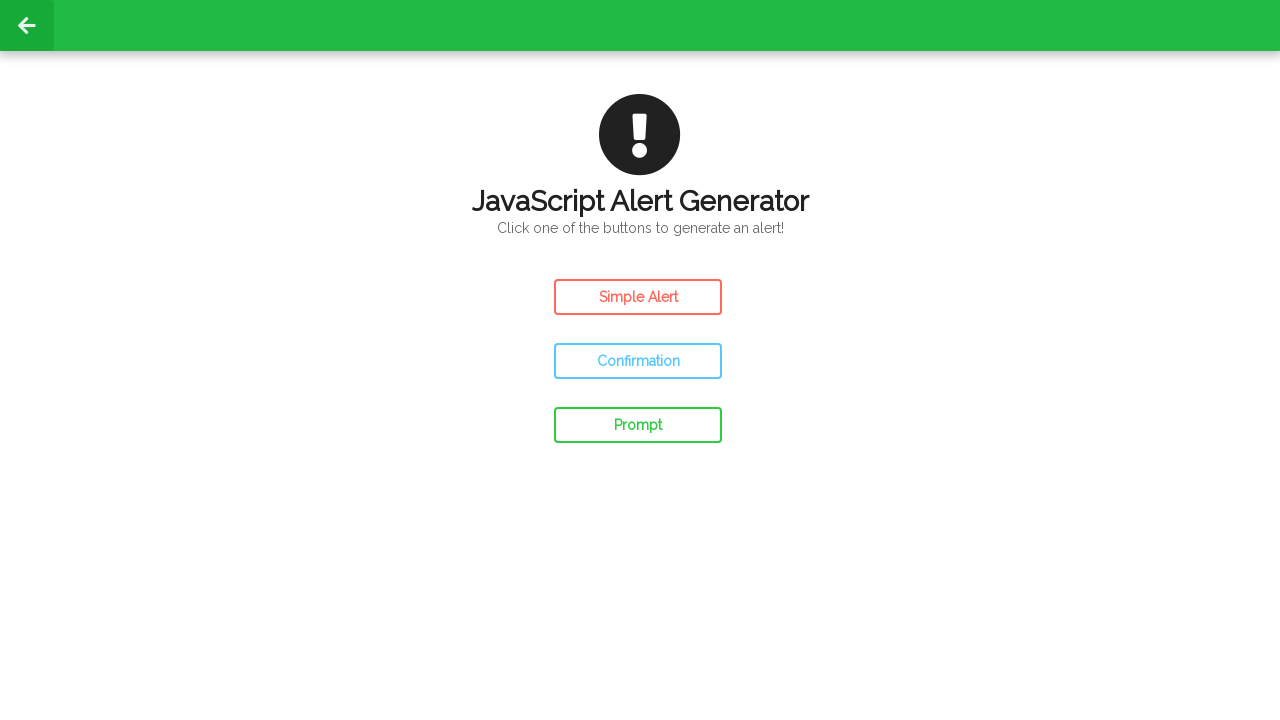

Clicked confirm button to trigger JavaScript confirmation alert at (638, 361) on #confirm
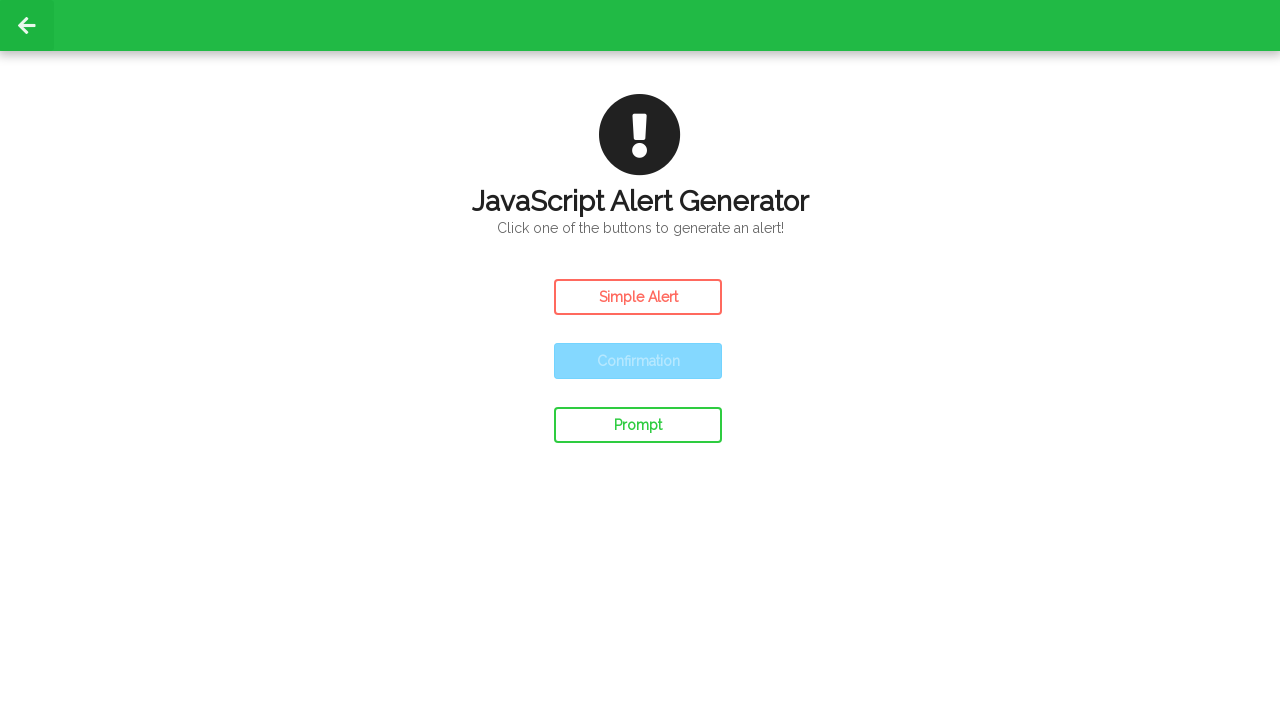

Set up dialog handler to accept confirmation alert
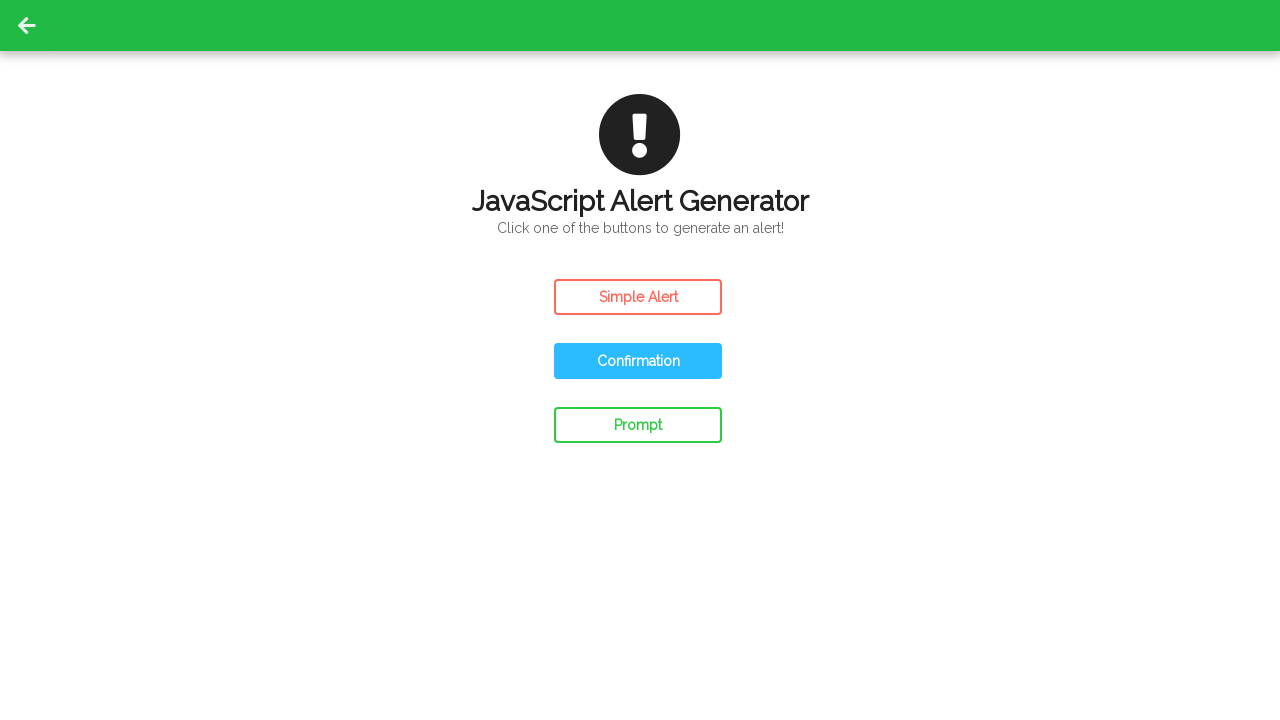

Waited for alert to be processed
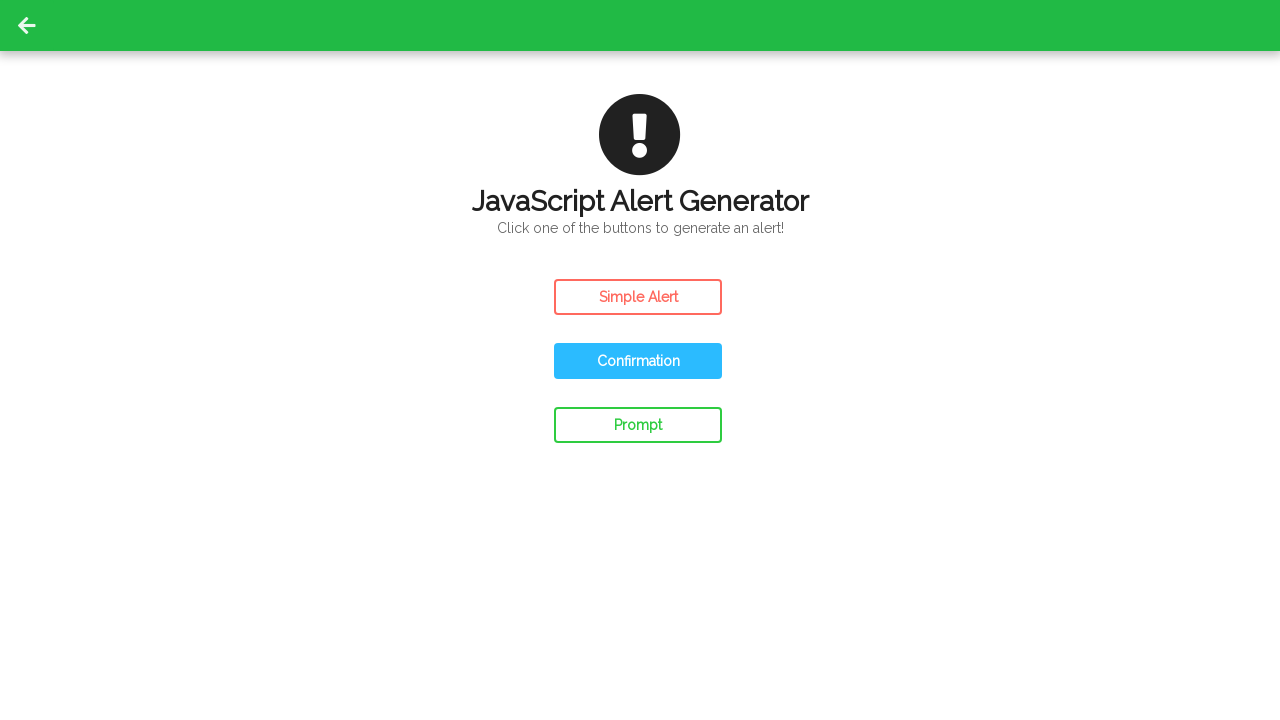

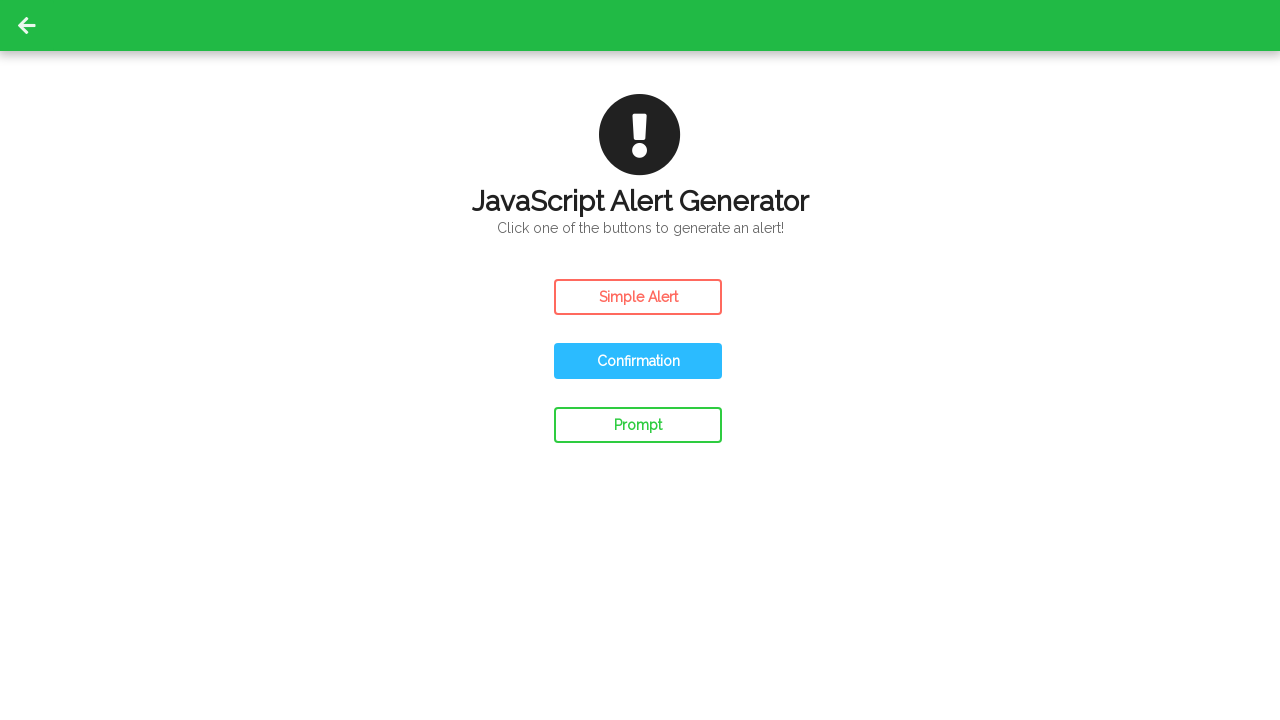